Tests JavaScript prompt alert functionality by clicking the prompt button, entering text into the alert, accepting it, and verifying the result message

Starting URL: https://the-internet.herokuapp.com/javascript_alerts

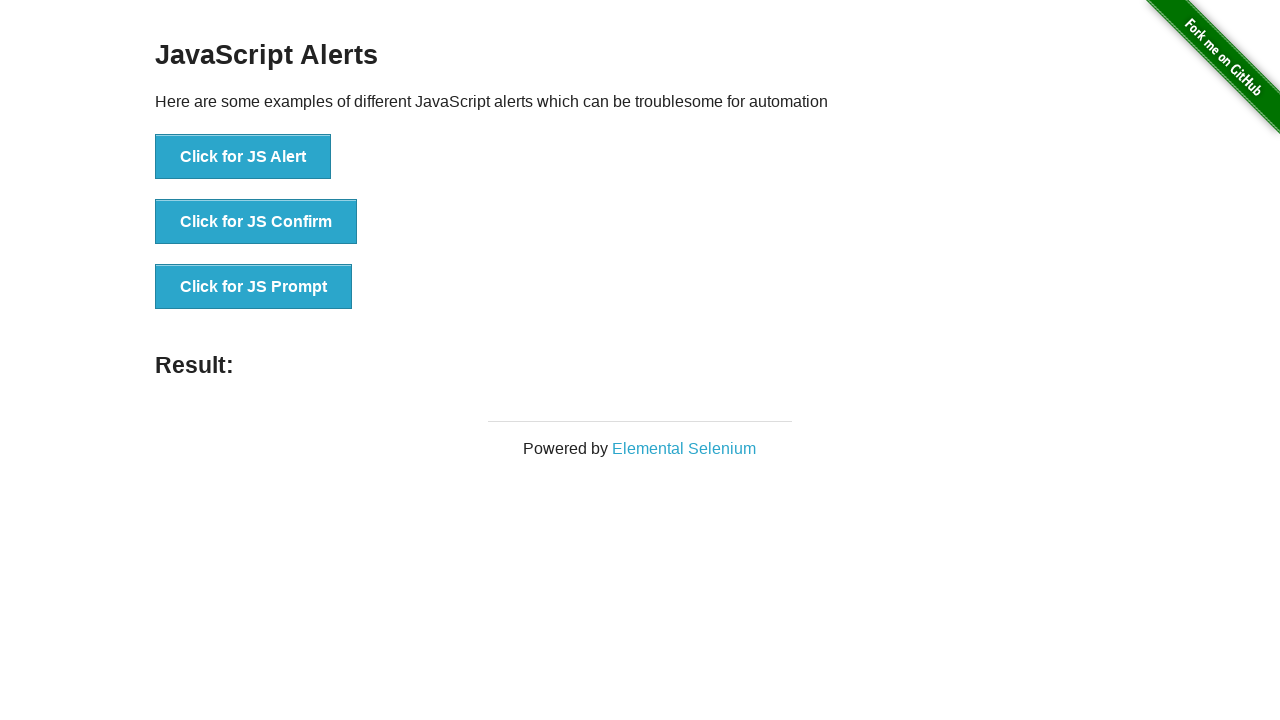

Clicked the JavaScript prompt button at (254, 287) on button[onclick='jsPrompt()']
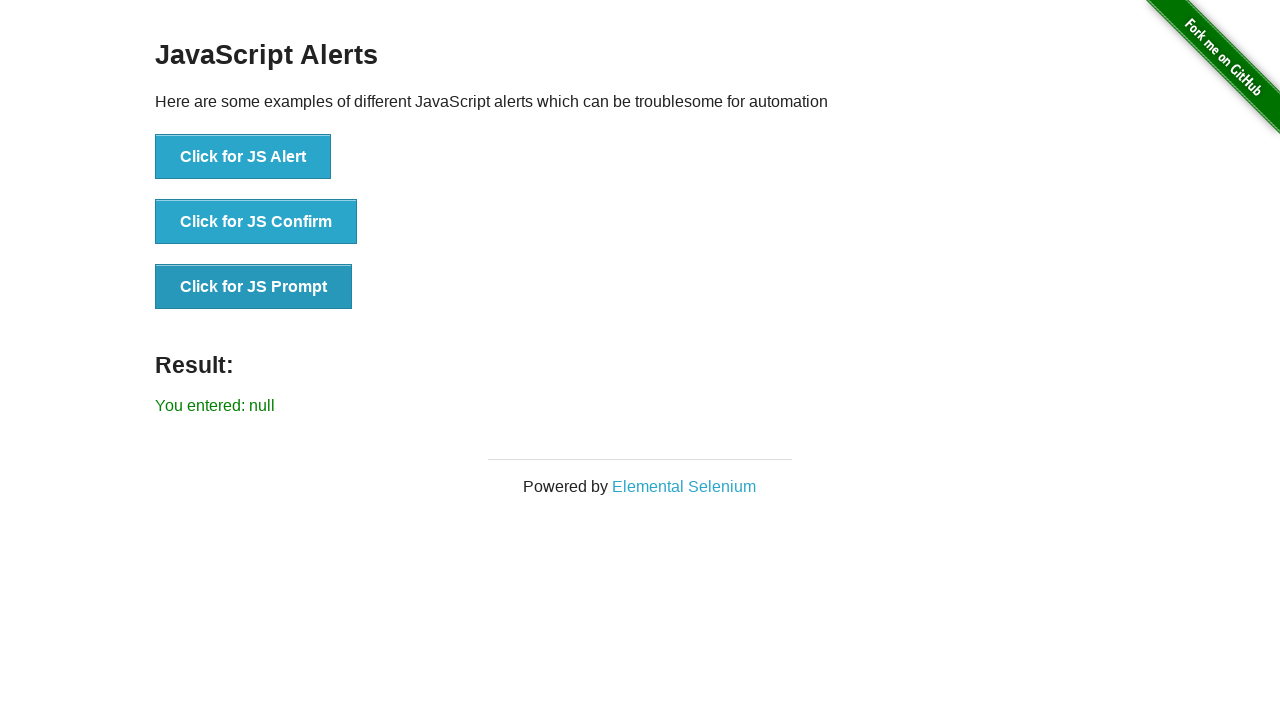

Set up dialog handler to accept prompt with text 'PRAMOD'
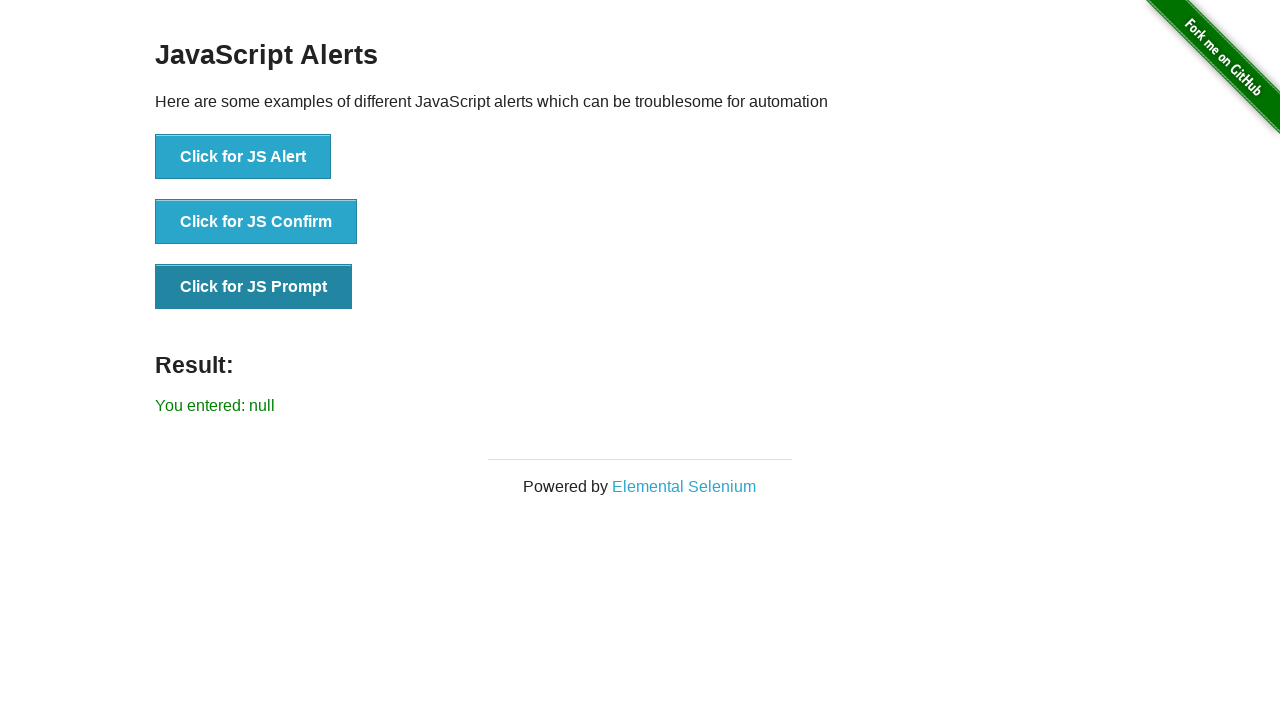

Clicked the prompt button again to trigger the dialog at (254, 287) on button[onclick='jsPrompt()']
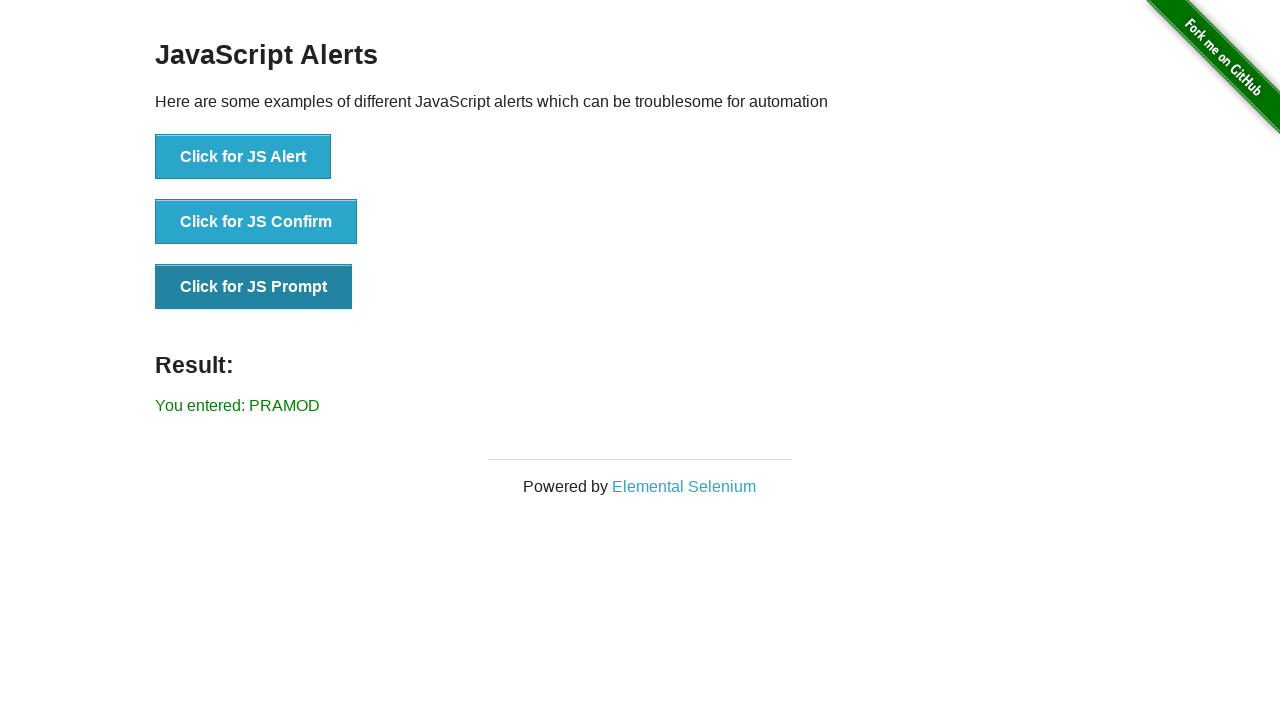

Result message element loaded
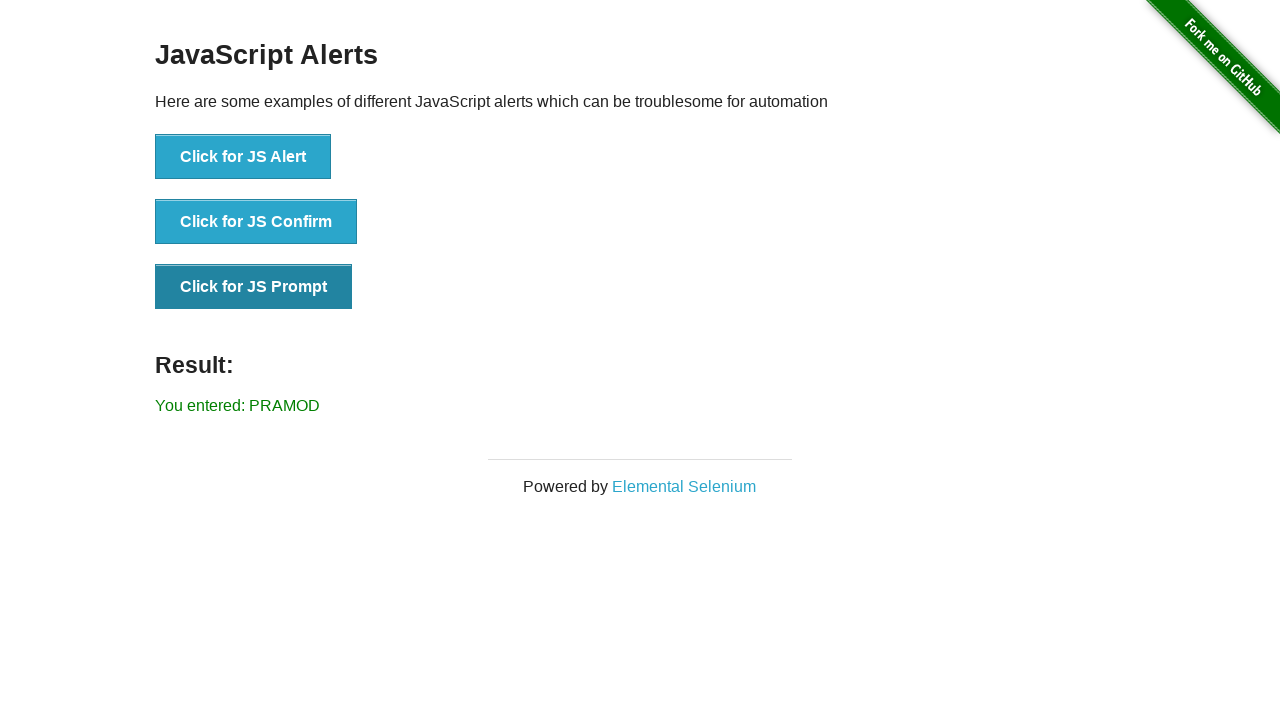

Retrieved result text: 'You entered: PRAMOD'
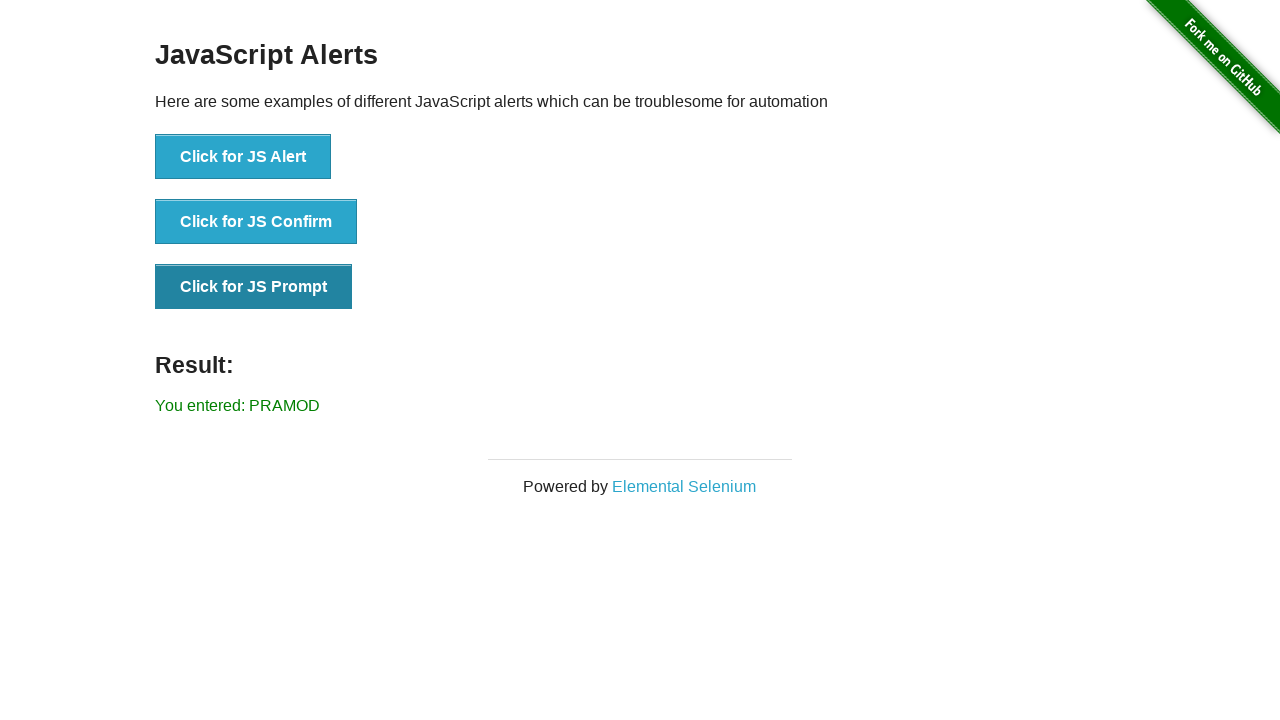

Verified result text matches expected value 'You entered: PRAMOD'
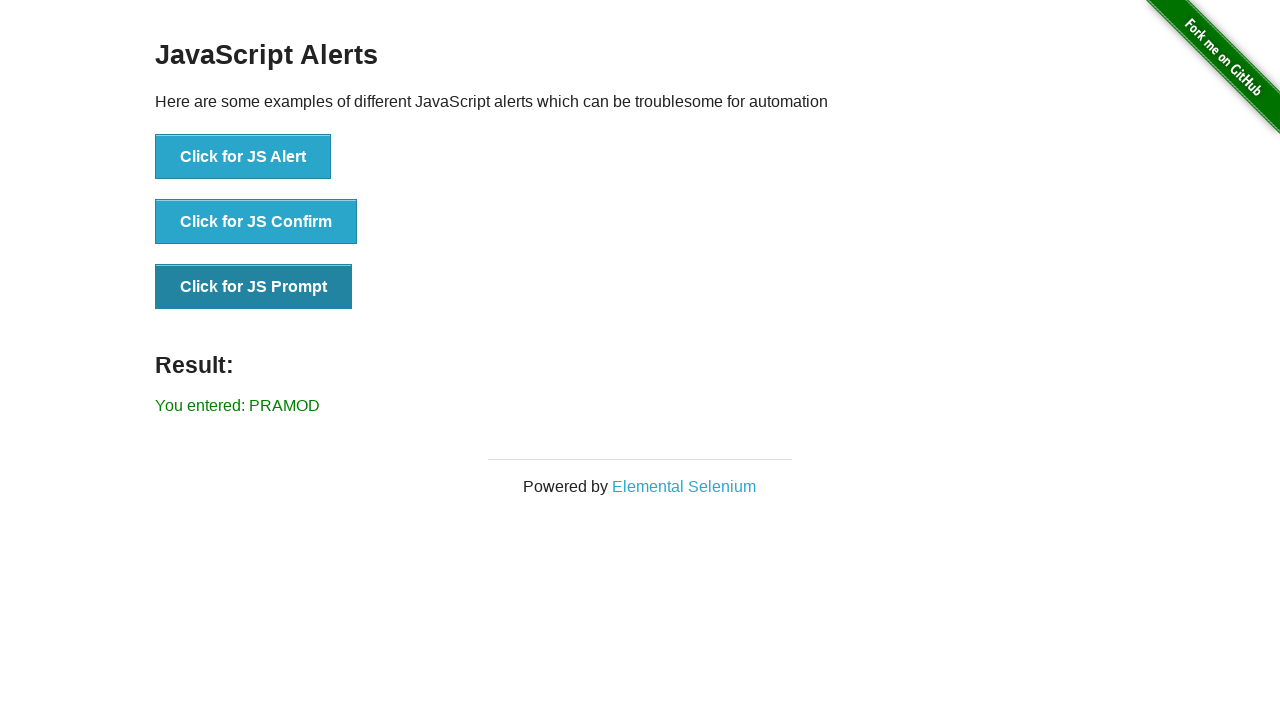

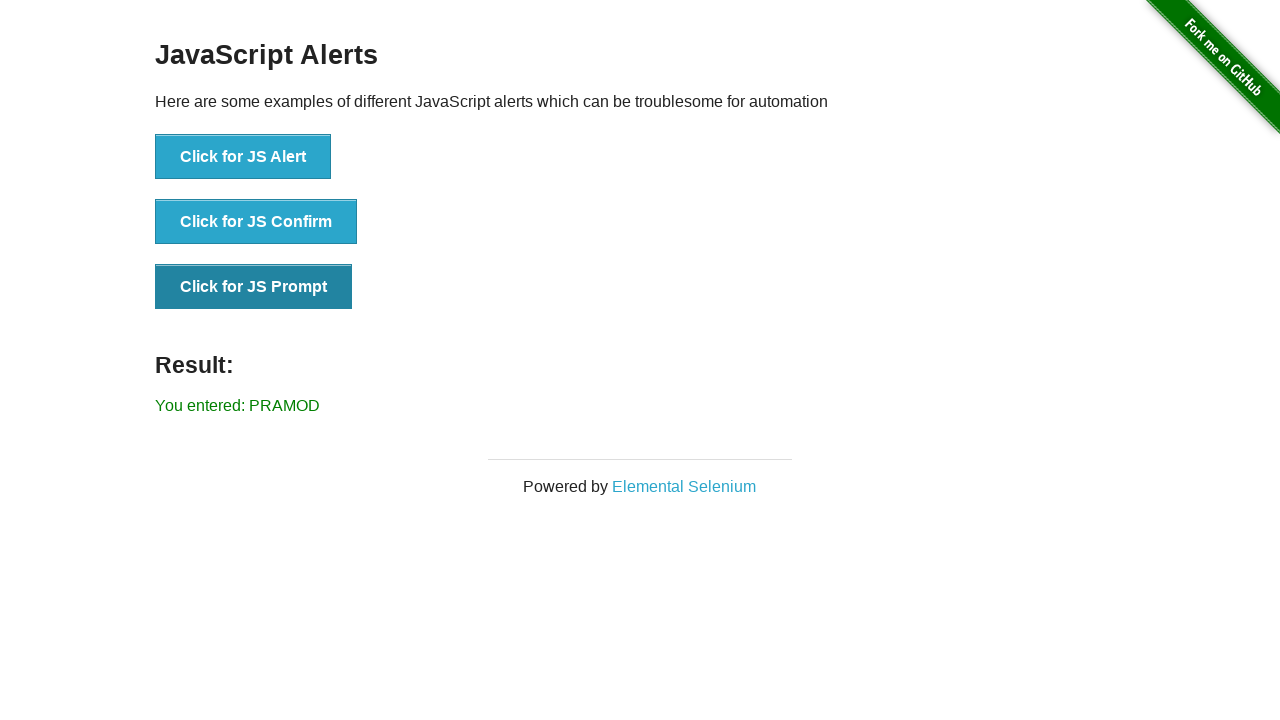